Tests scrolling functionality on the Falabella Peru e-commerce homepage by scrolling to the bottom of the page to verify infinite scroll or lazy loading behavior.

Starting URL: https://www.falabella.com.pe/falabella-pe/

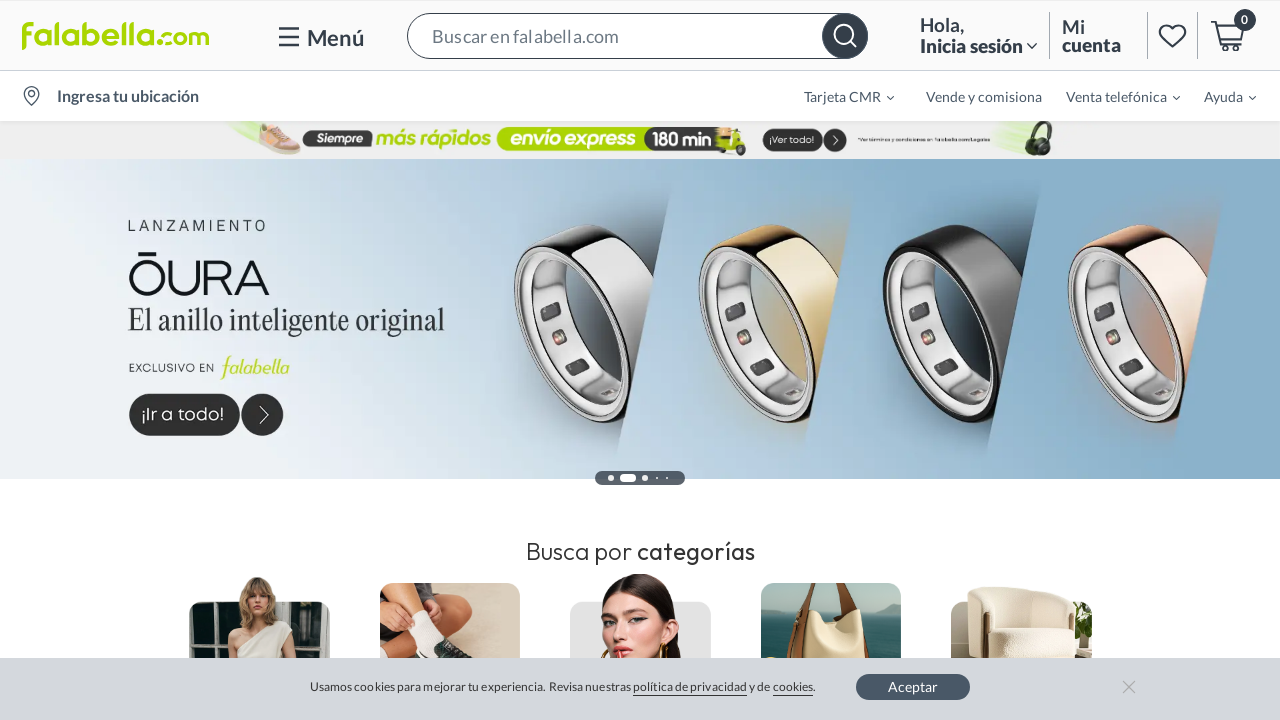

Scrolled to the bottom of the Falabella Peru homepage to trigger infinite scroll or lazy loading
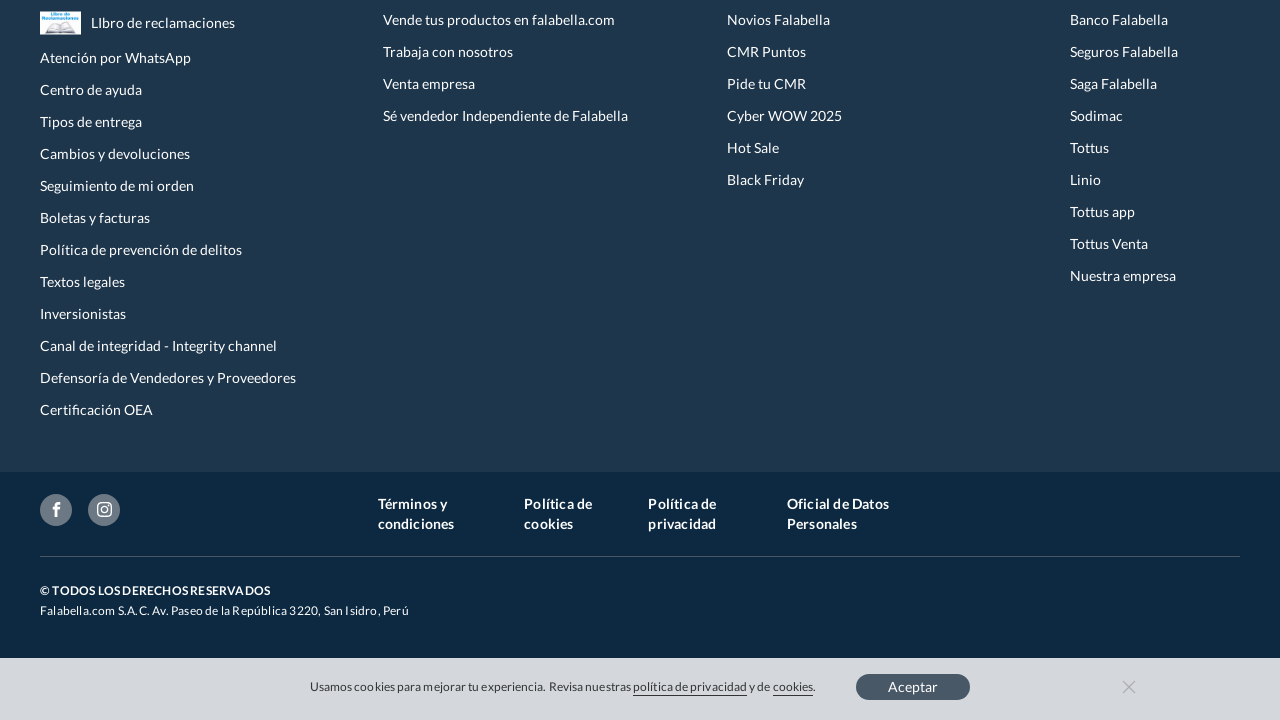

Waited 2 seconds for lazy-loaded content to appear
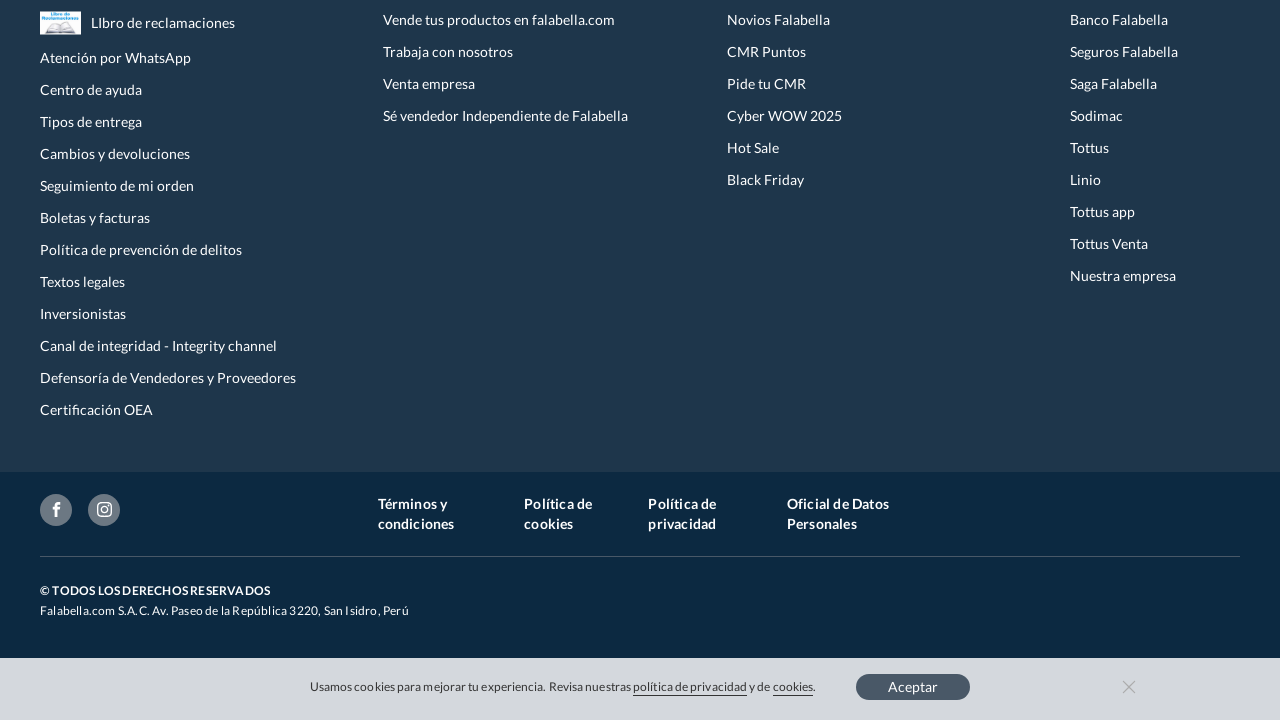

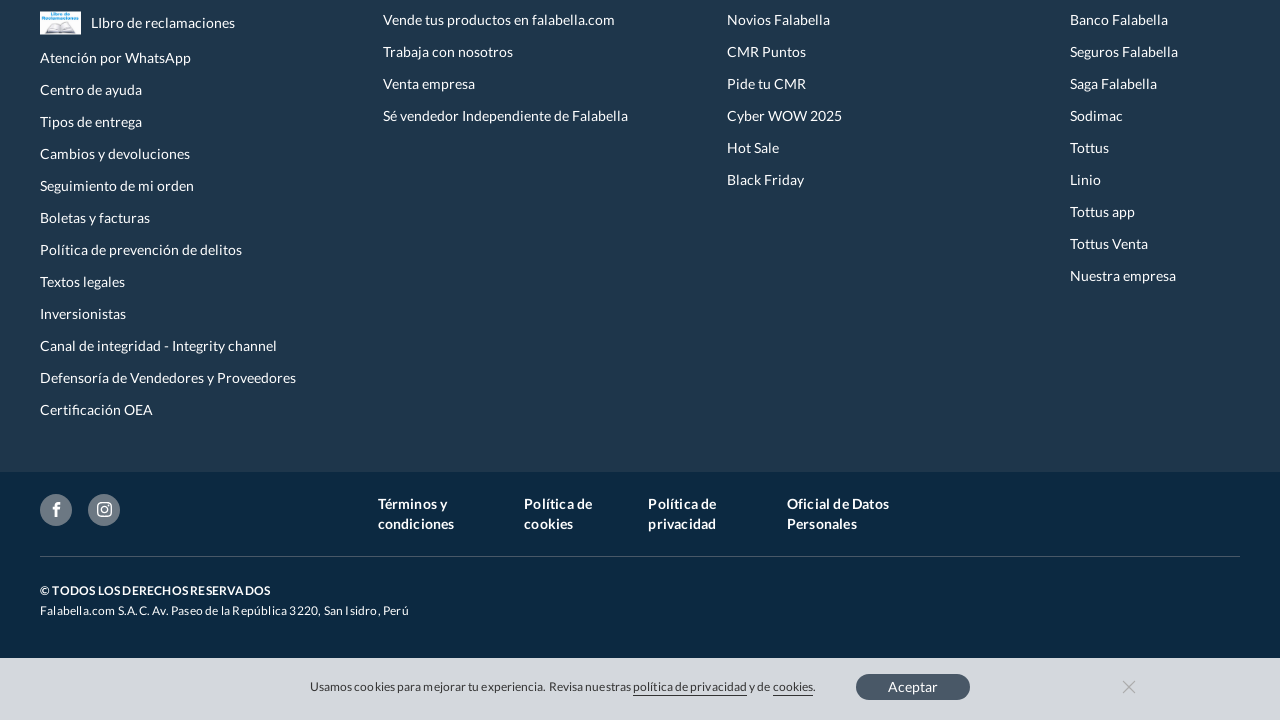